Tests that entered text is trimmed when saving edits

Starting URL: https://demo.playwright.dev/todomvc

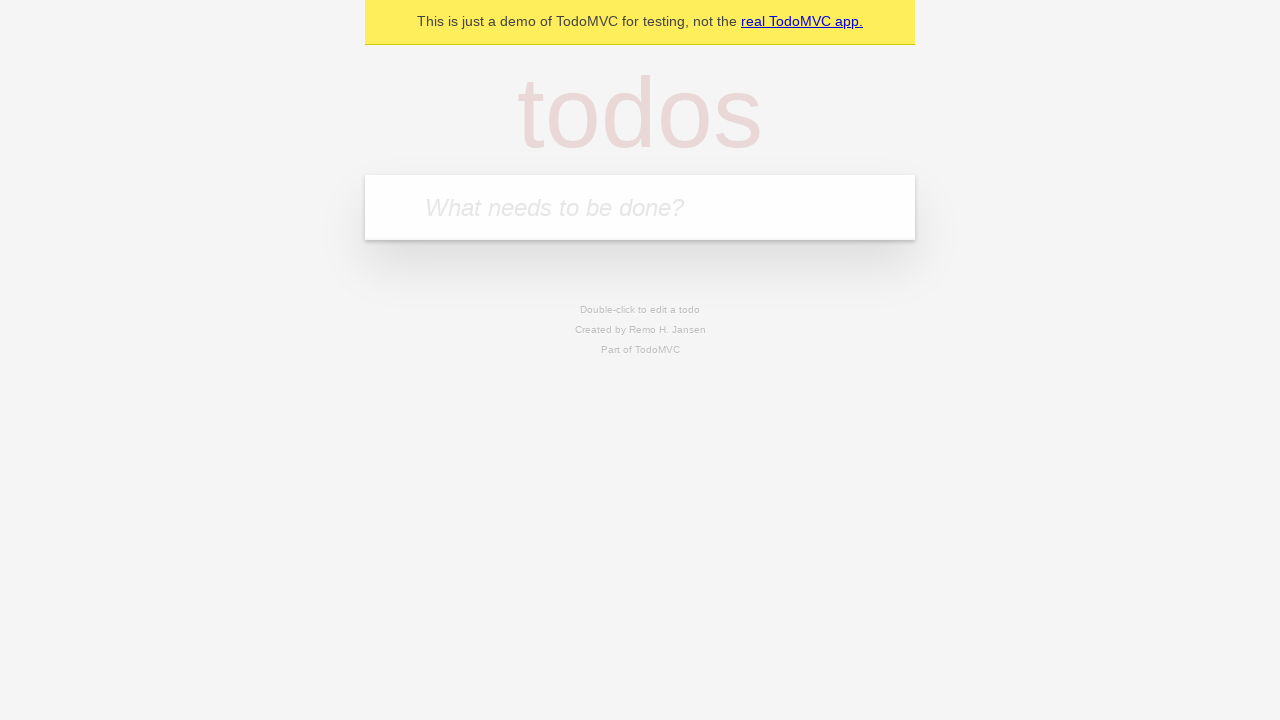

Filled new todo input with 'buy some cheese' on .new-todo
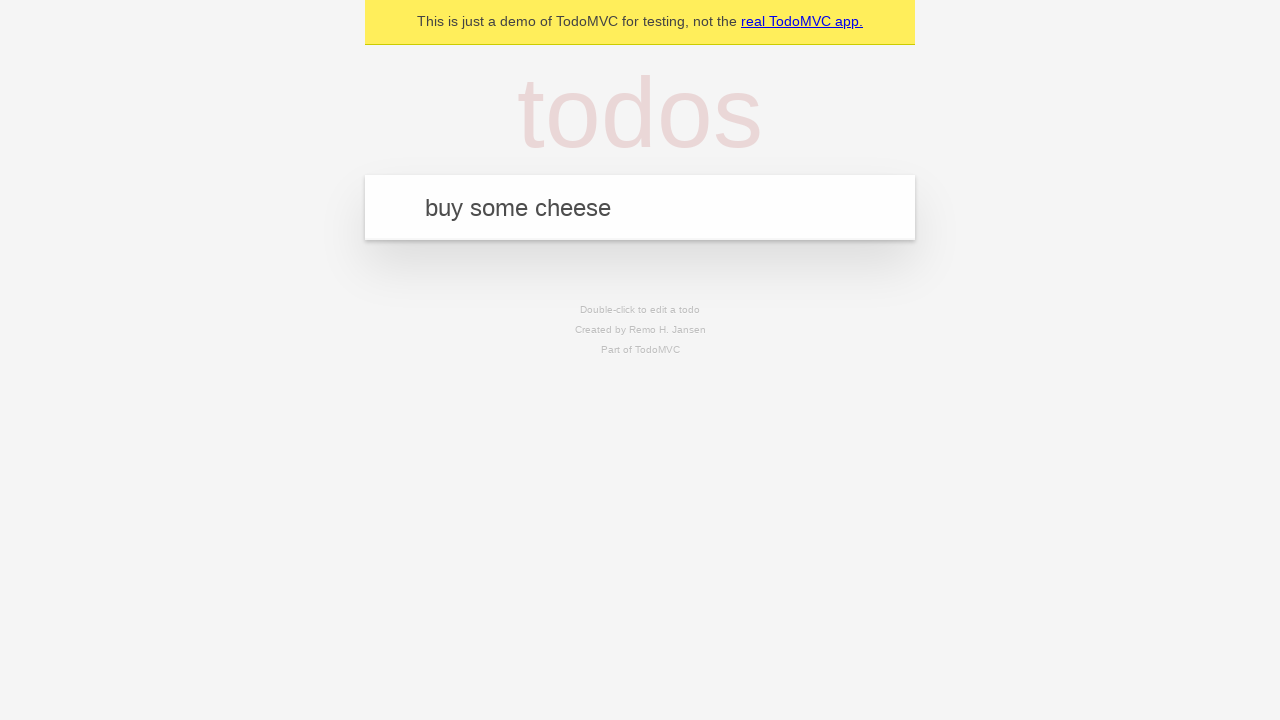

Pressed Enter to create first todo on .new-todo
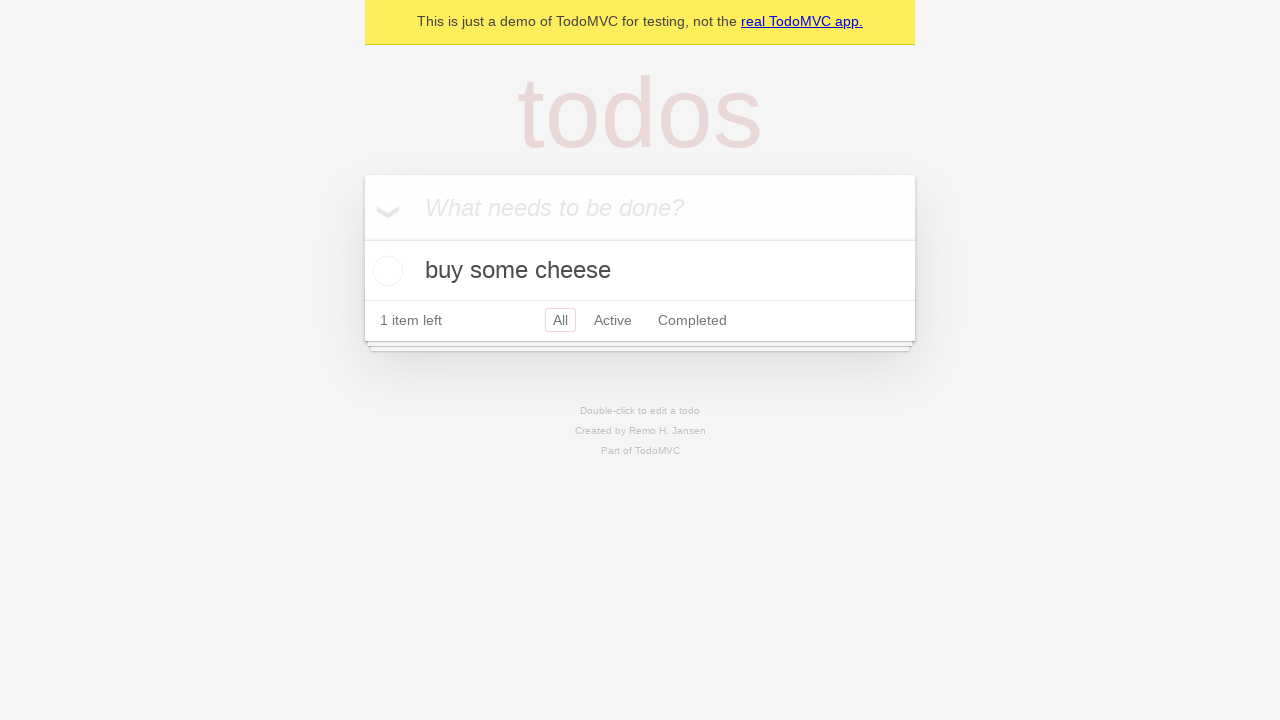

Filled new todo input with 'feed the cat' on .new-todo
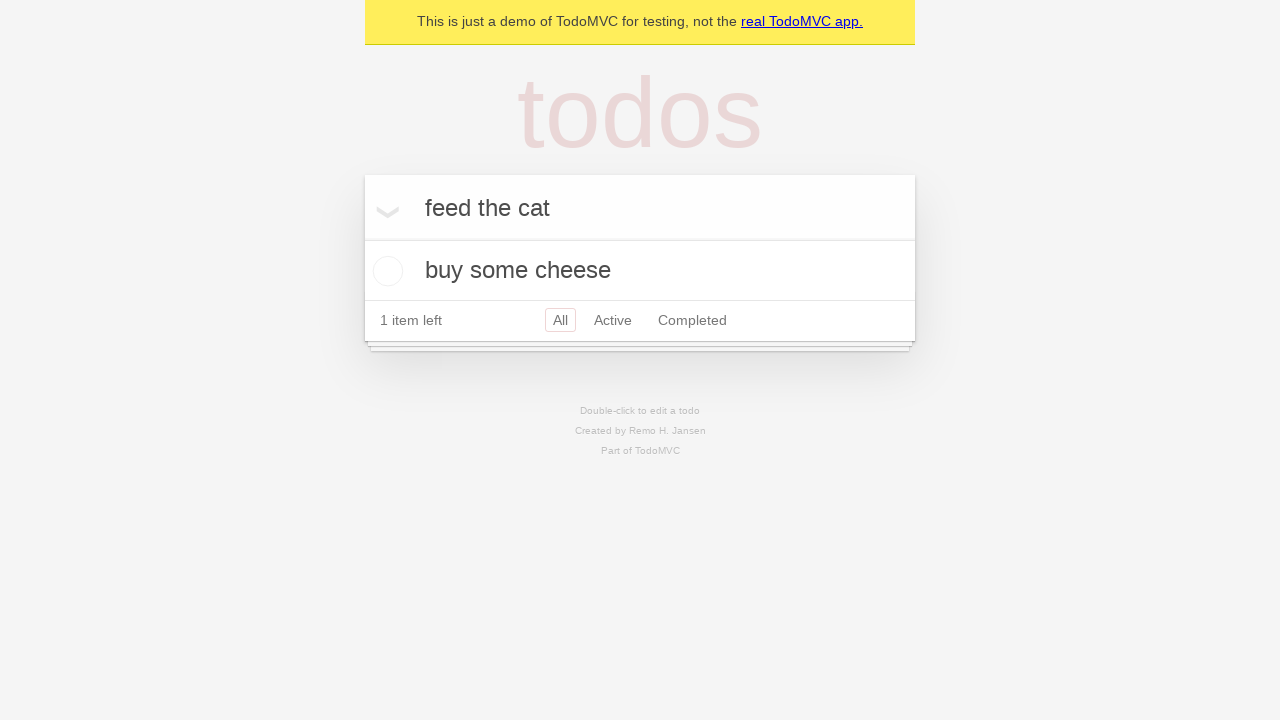

Pressed Enter to create second todo on .new-todo
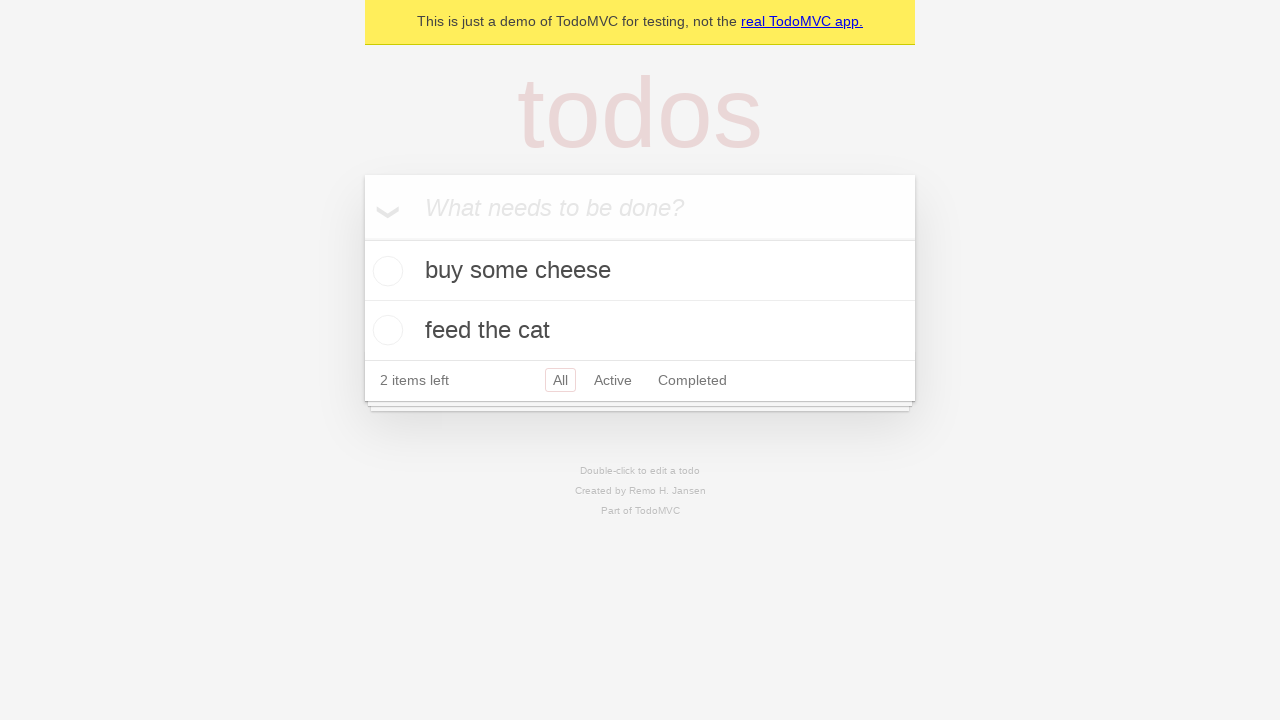

Filled new todo input with 'book a doctors appointment' on .new-todo
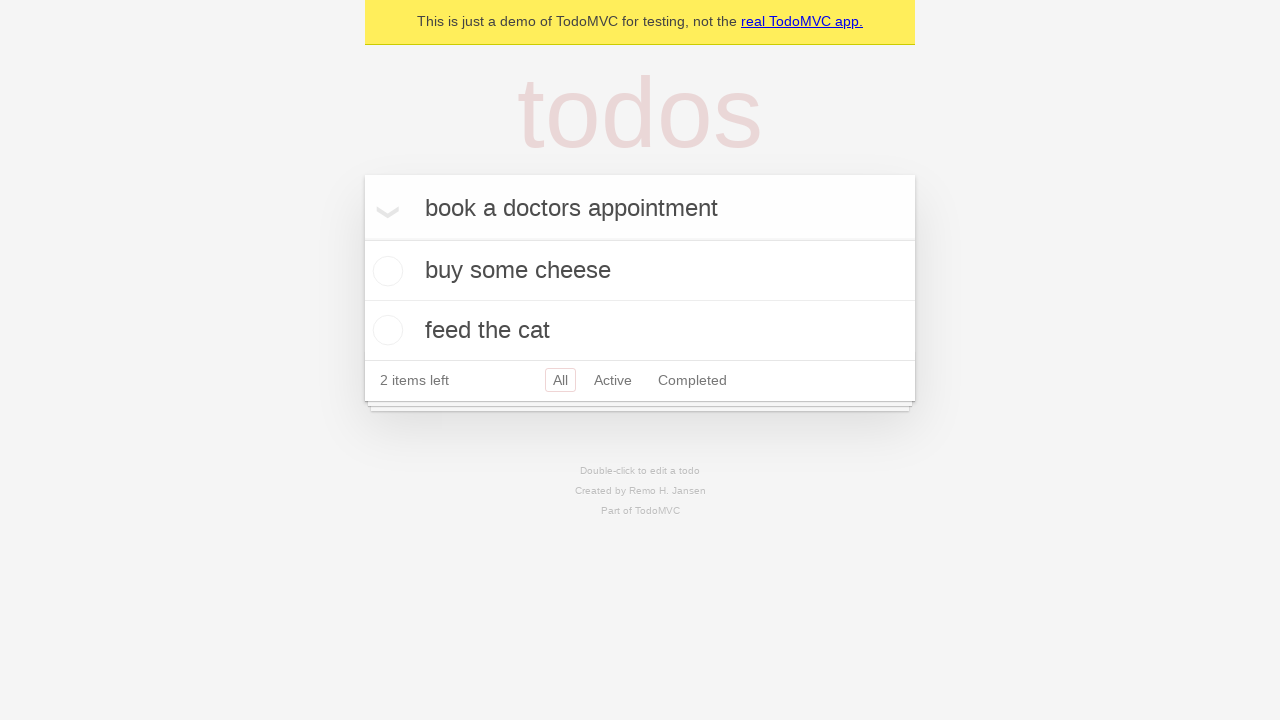

Pressed Enter to create third todo on .new-todo
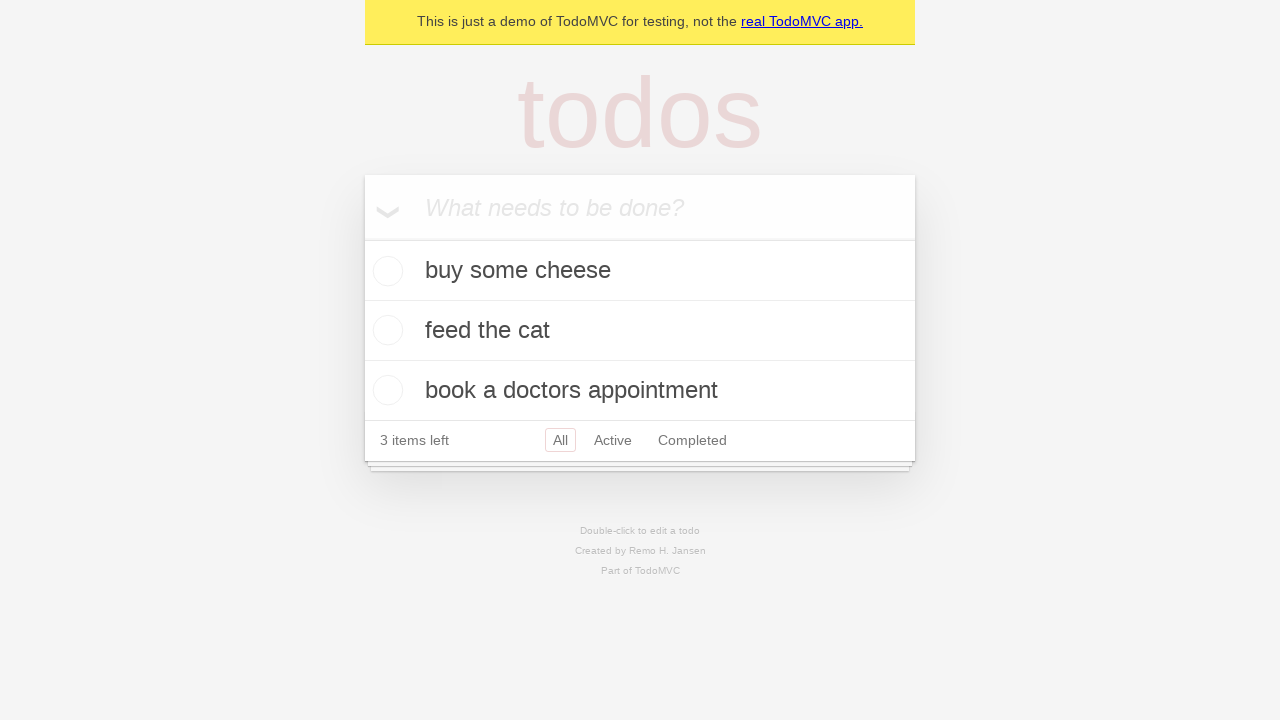

Double-clicked second todo to enter edit mode at (640, 331) on .todo-list li >> nth=1
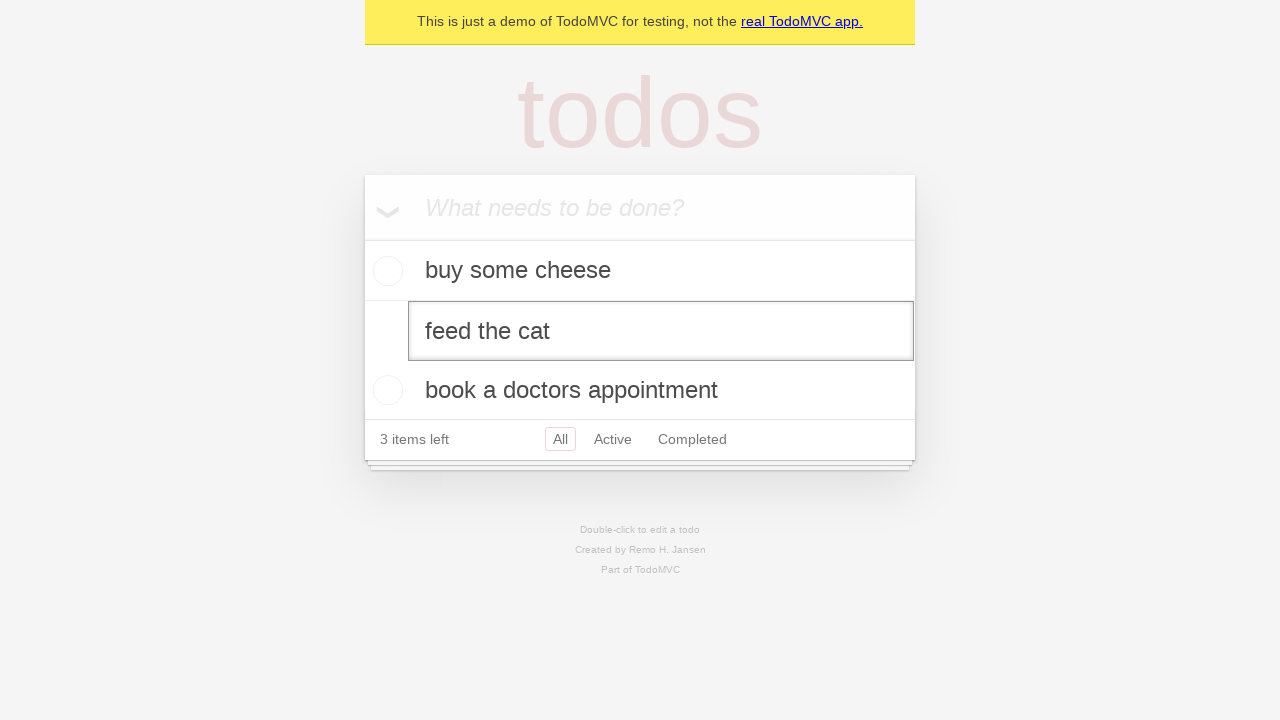

Filled edit field with text containing leading and trailing whitespace on .todo-list li >> nth=1 >> .edit
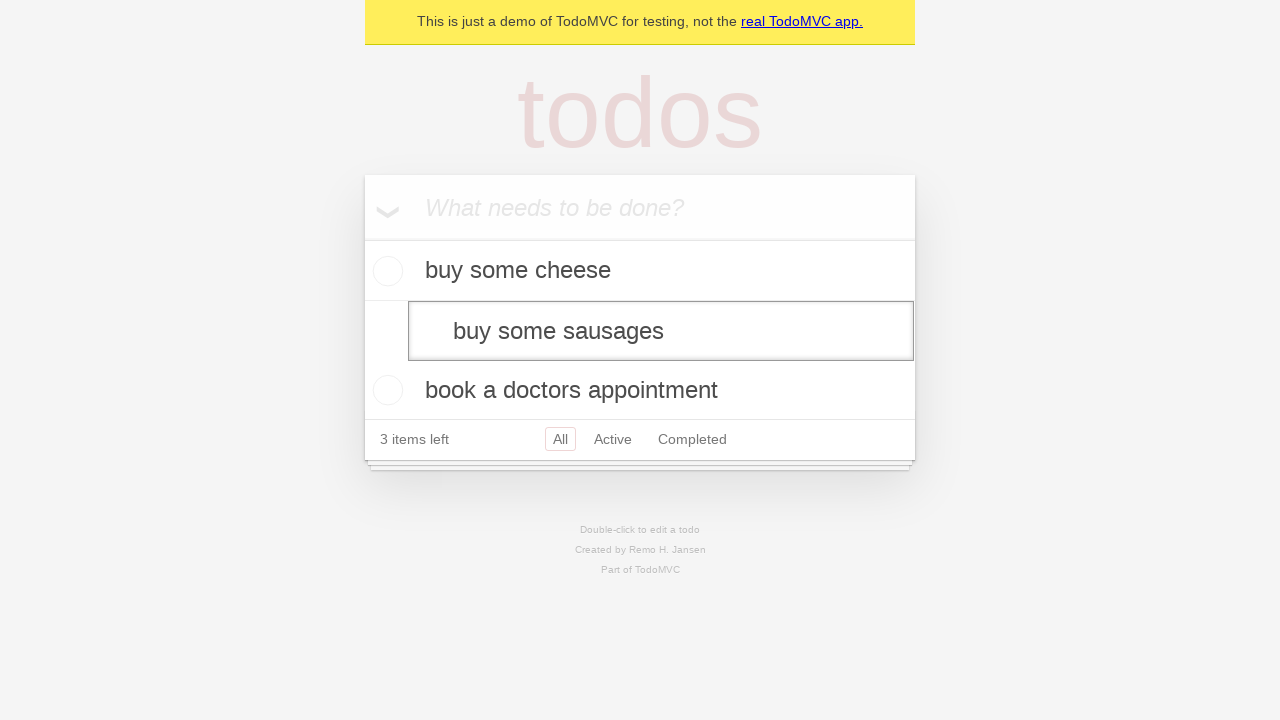

Pressed Enter to save edited todo with trimmed text on .todo-list li >> nth=1 >> .edit
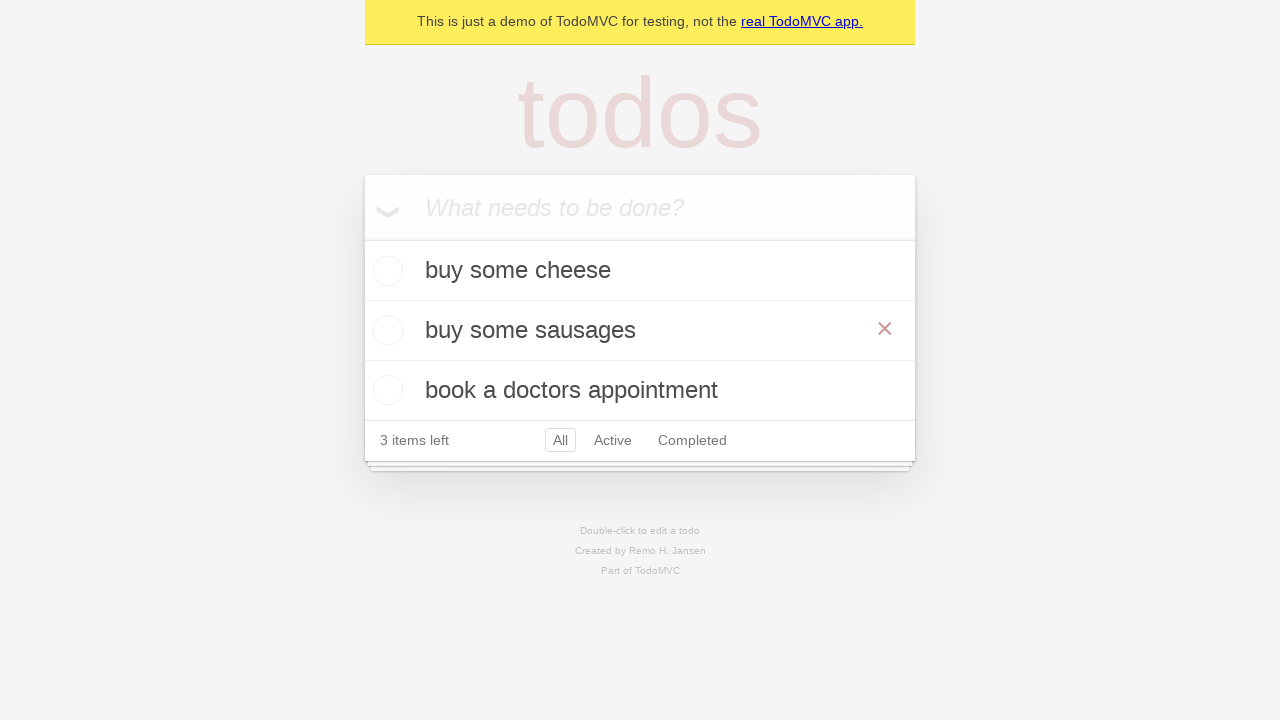

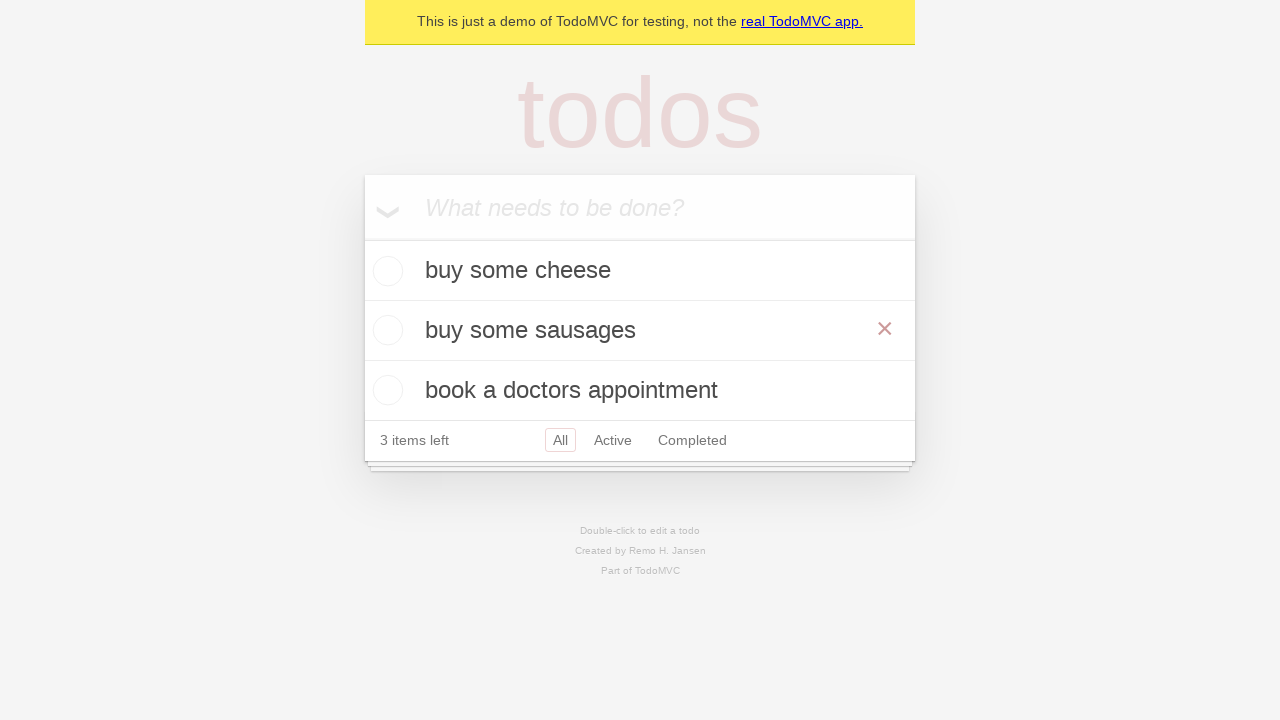